Tests iframe handling by switching to an iframe, clearing and filling a first name input field, then switching back to the parent frame

Starting URL: https://www.w3schools.com/html/tryit.asp?filename=tryhtml_form_post

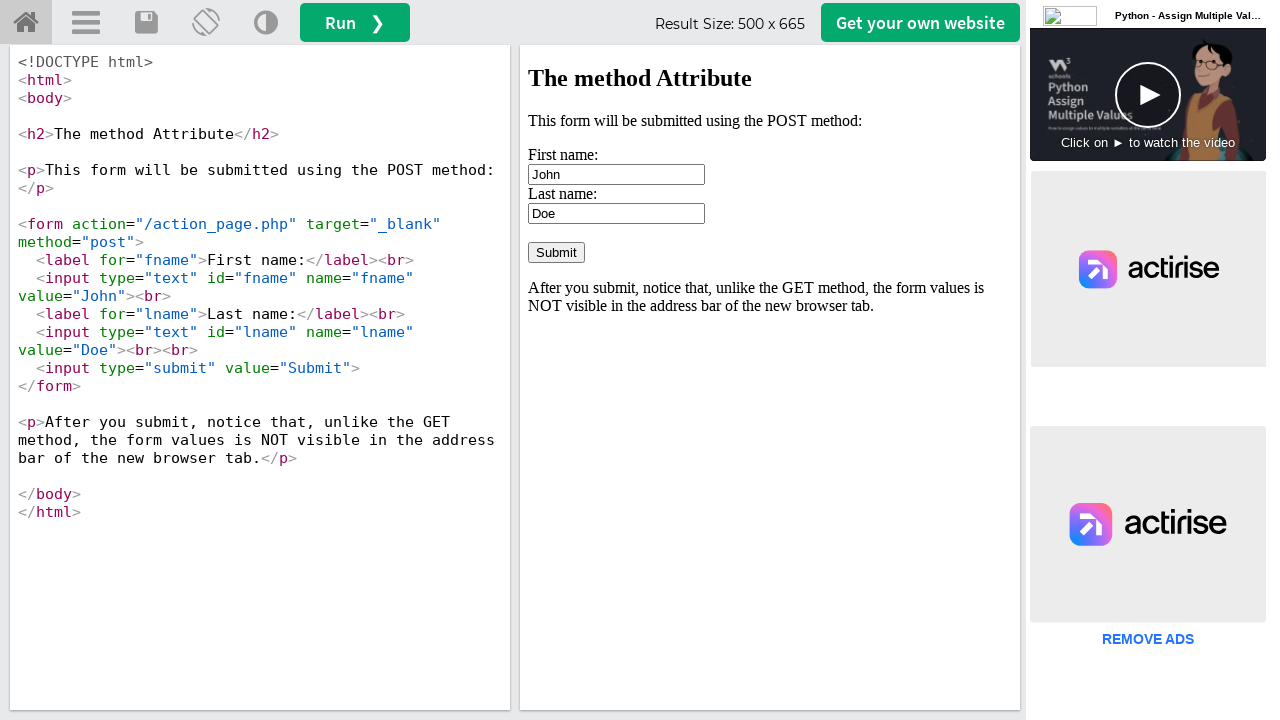

Waited for iframe #iframeResult to be available
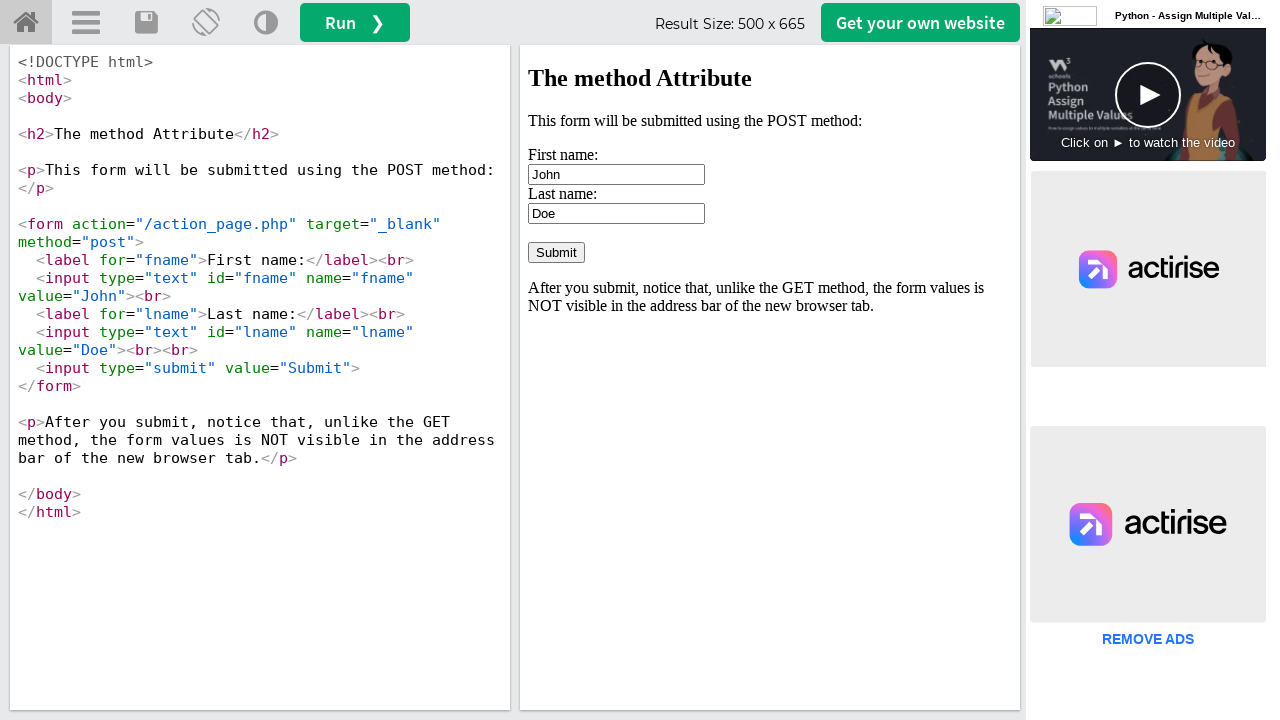

Located and switched to iframe #iframeResult
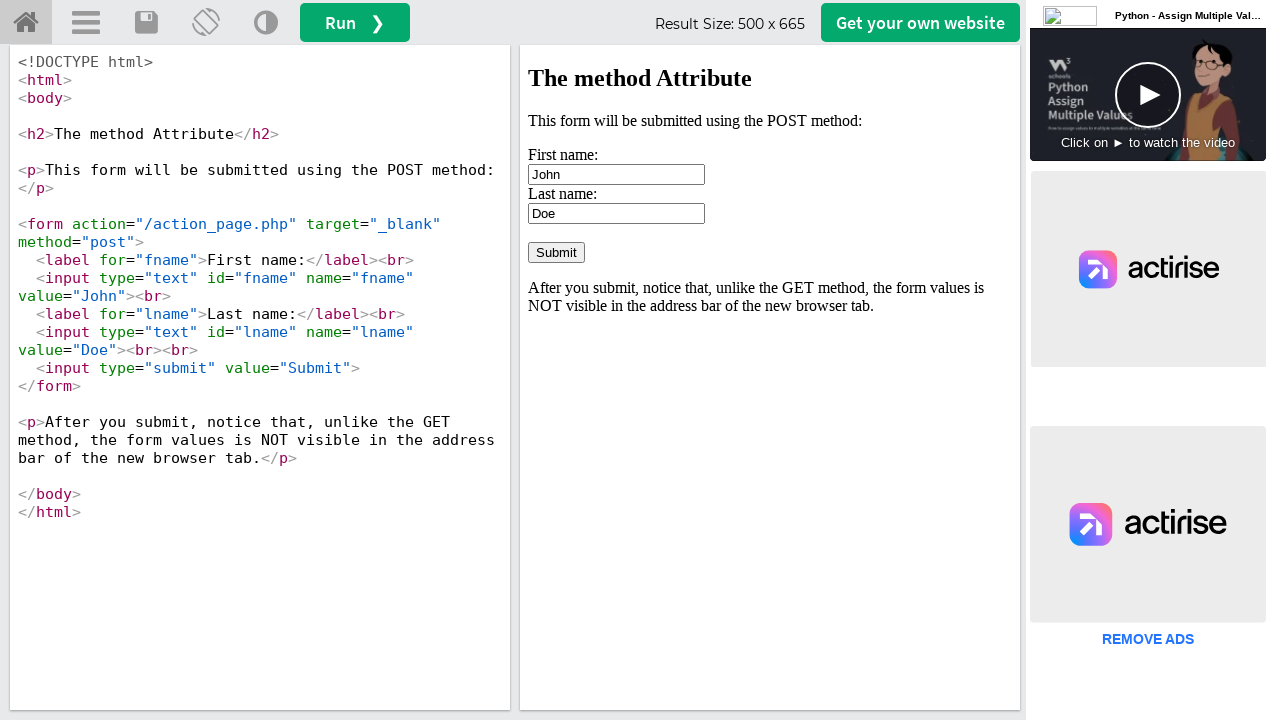

Cleared the first name input field on #iframeResult >> internal:control=enter-frame >> input#fname
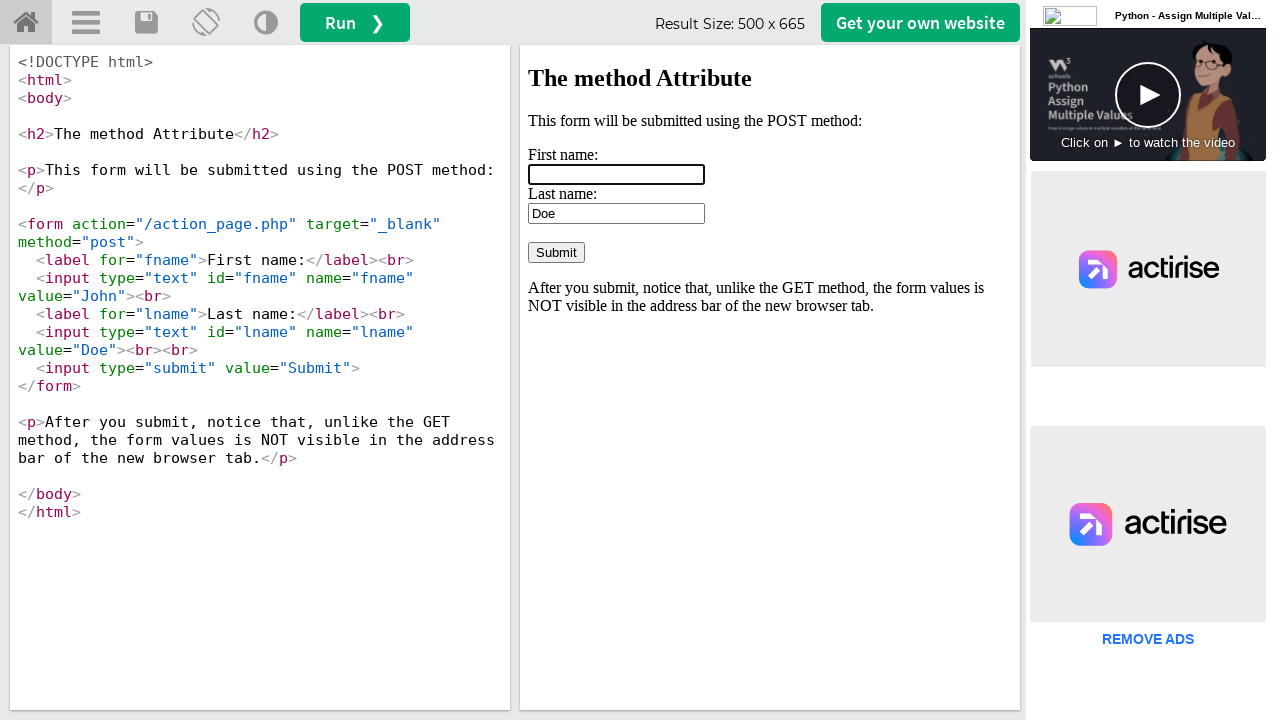

Filled the first name input field with 'hello' on #iframeResult >> internal:control=enter-frame >> input#fname
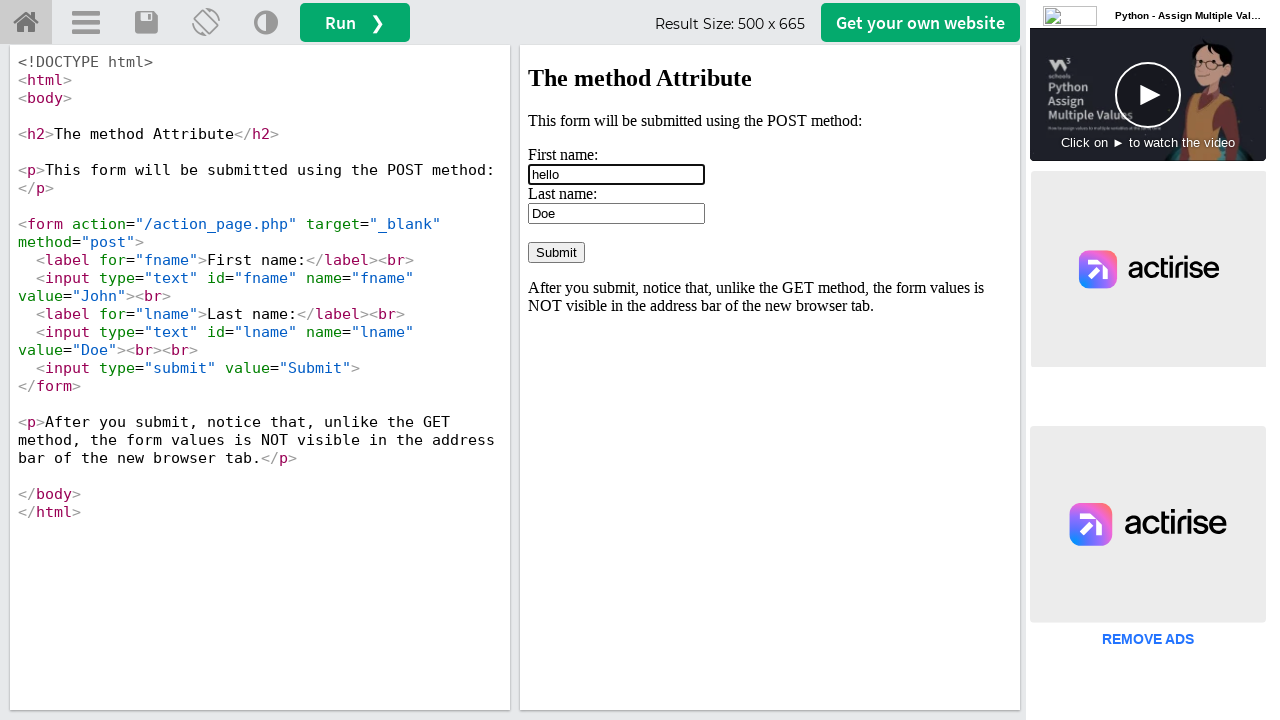

Cleared the first name input field again on #iframeResult >> internal:control=enter-frame >> input#fname
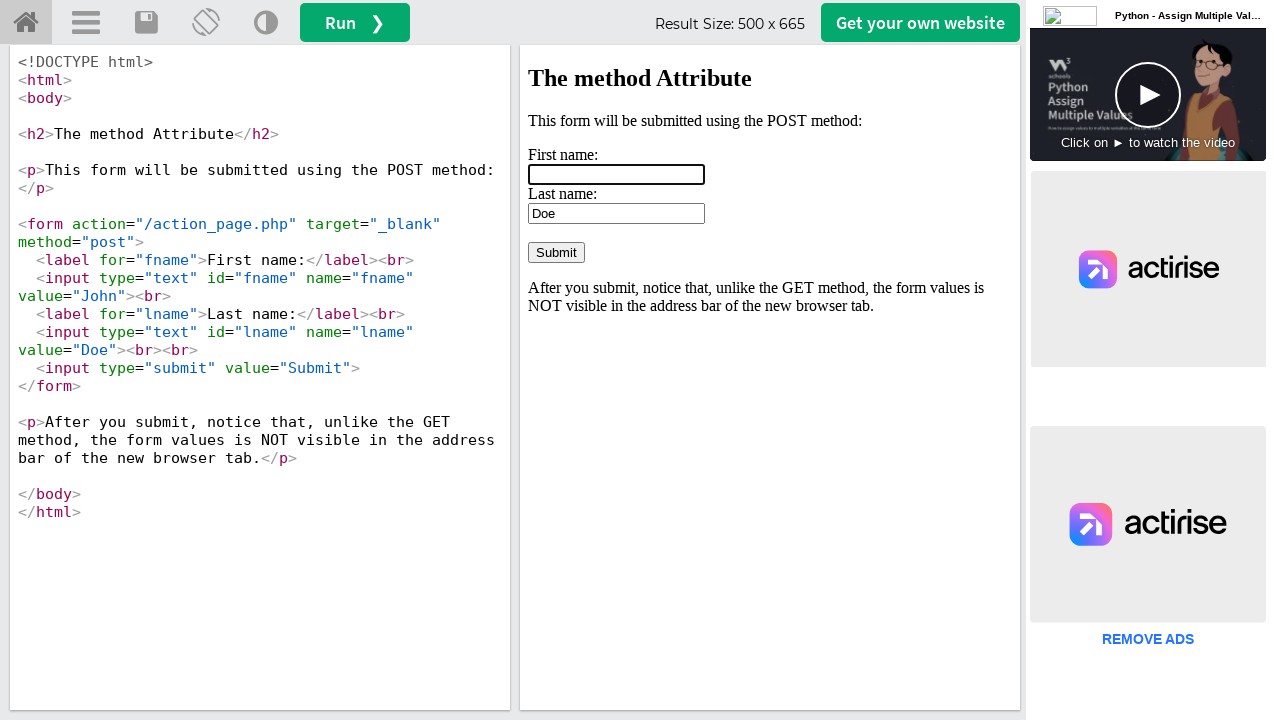

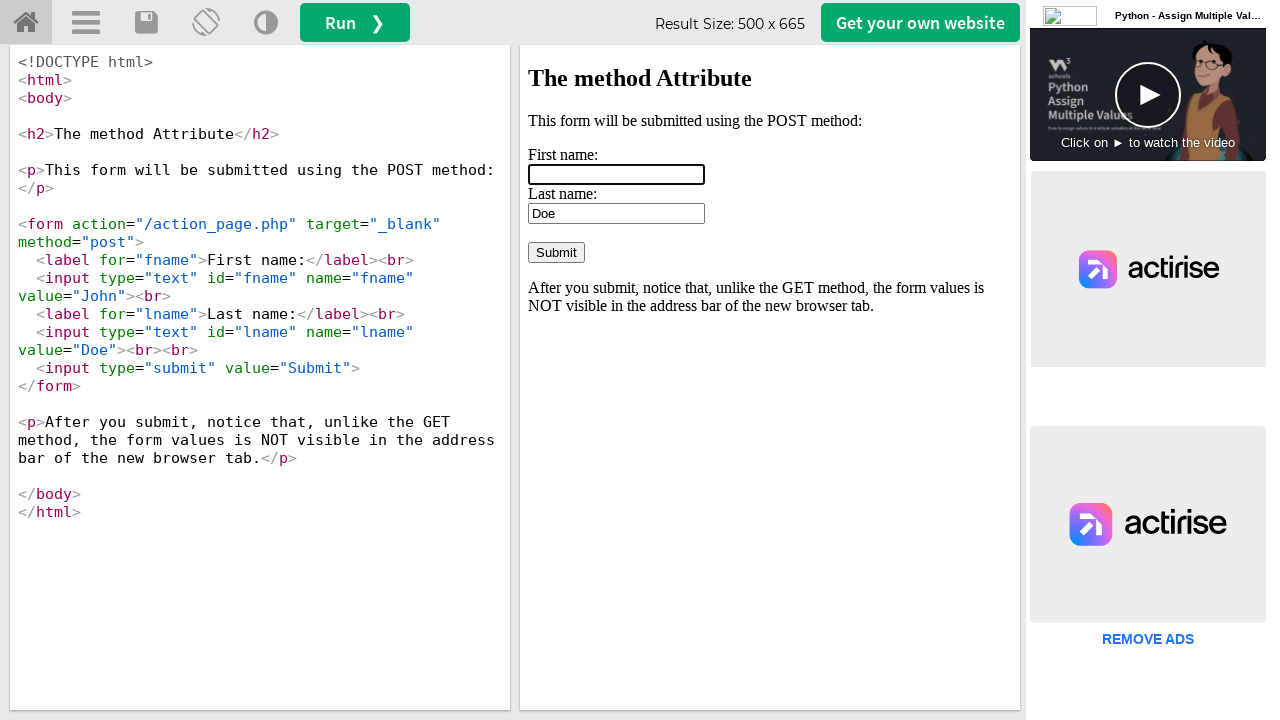